Tests successful user signup by filling the signup form with valid credentials

Starting URL: https://selenium-blog.herokuapp.com

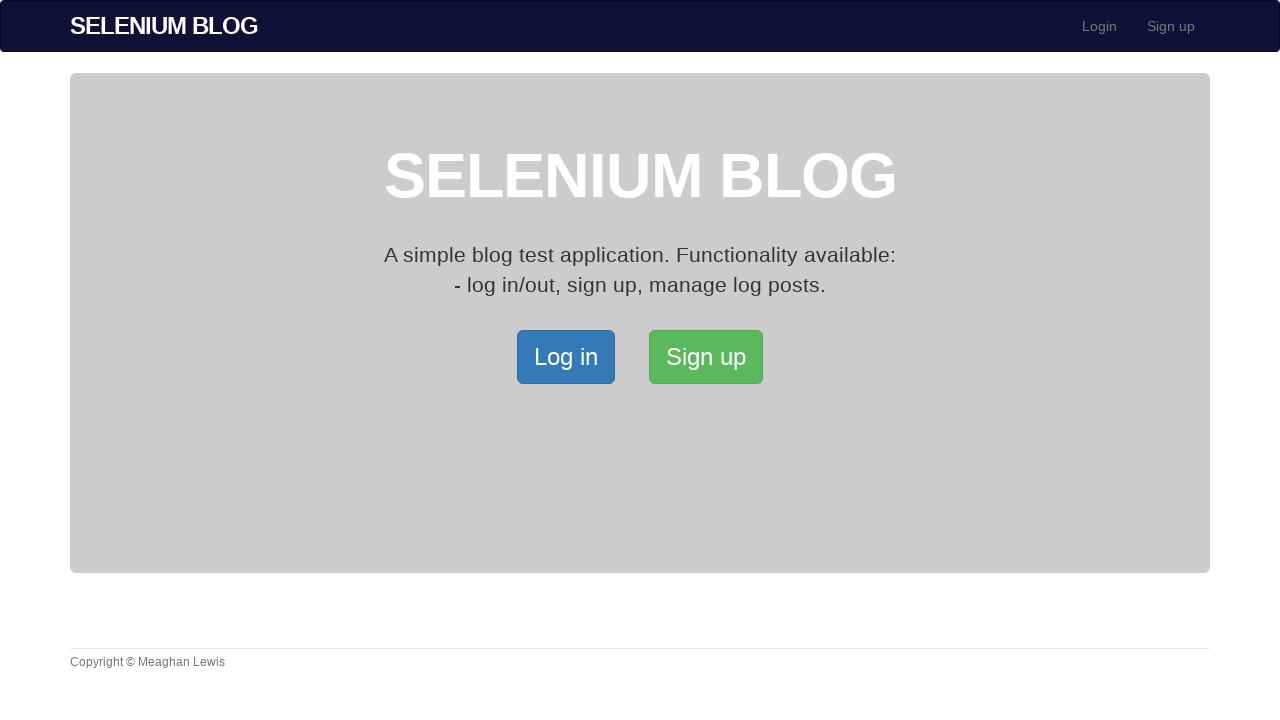

Clicked Signup button to open the Signup page at (706, 357) on xpath=/html/body/div[2]/div/a[2]
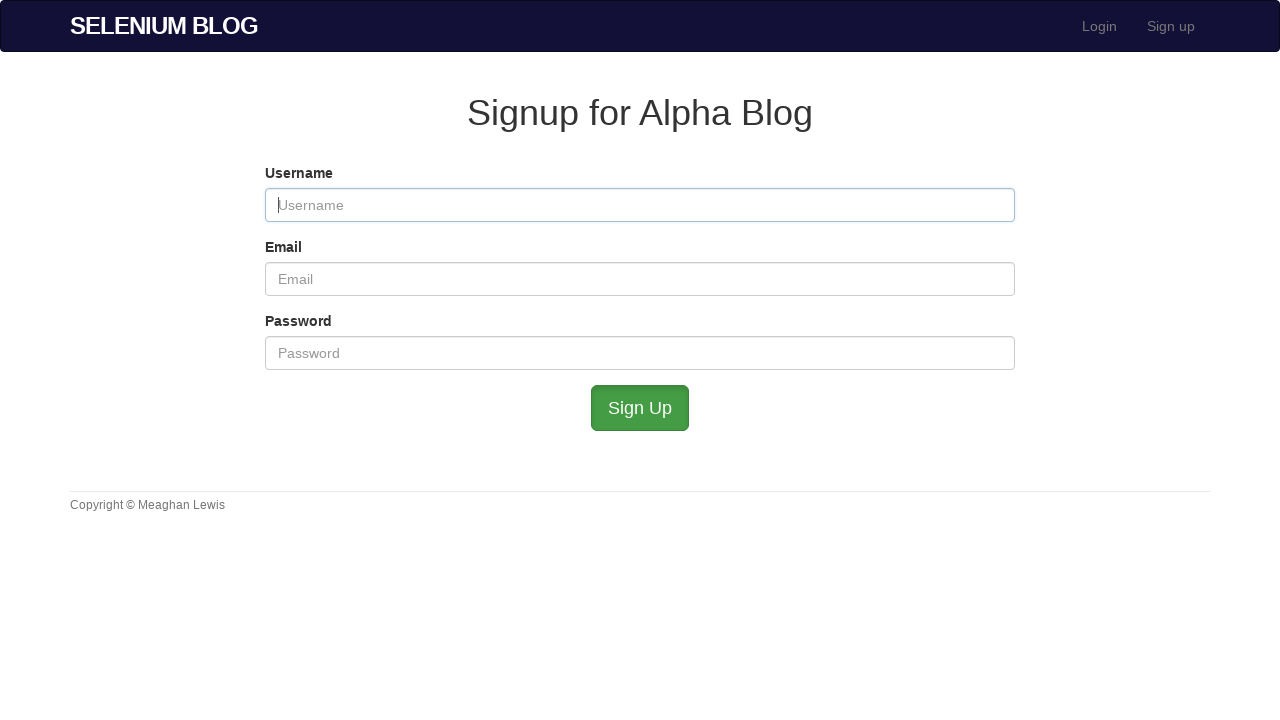

Filled username field with 'testuser894' on xpath=/html/body/div[2]/div/div/form/div[1]/div[2]/input
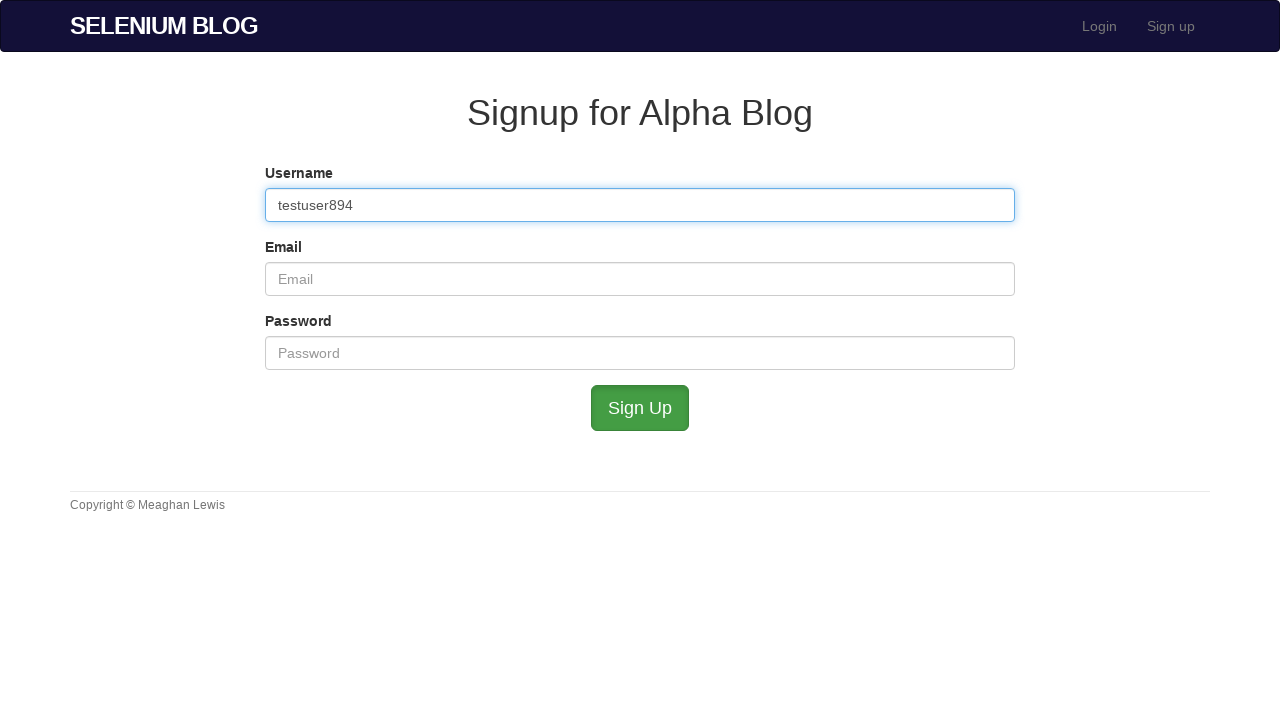

Filled email field with 'testuser894@example.com' on input[name='user[email]']
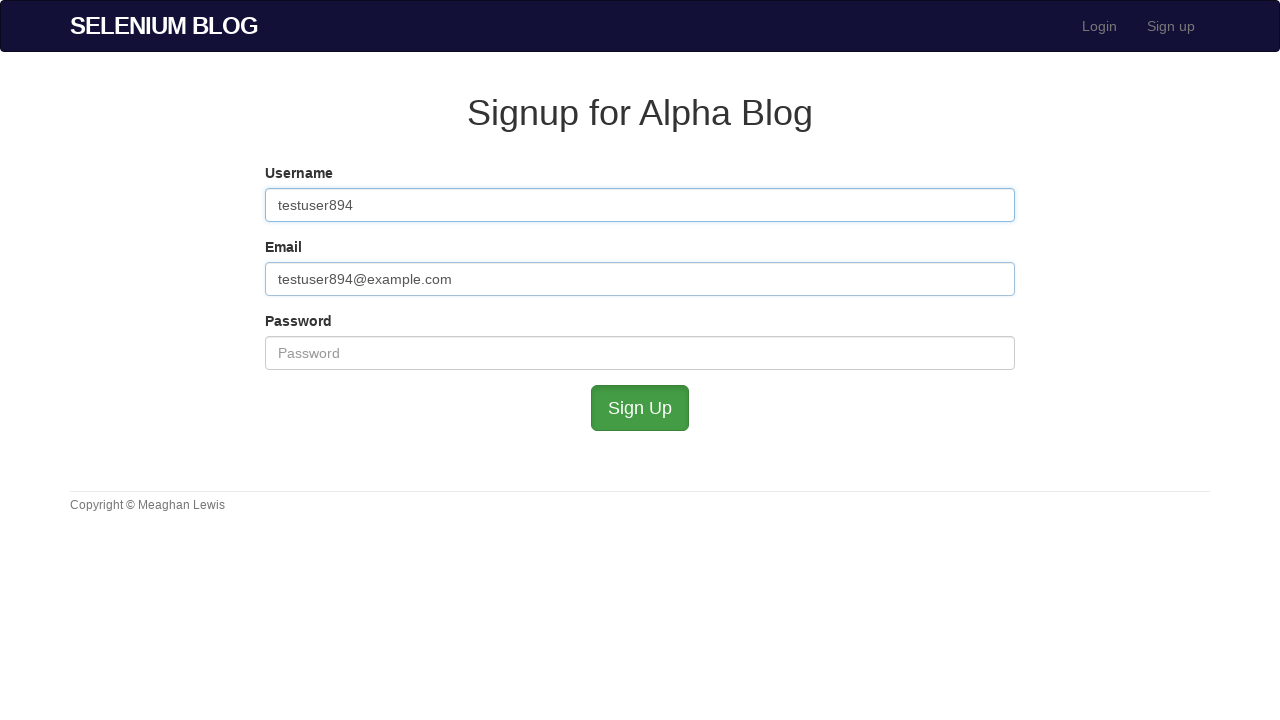

Filled password field with 'SecurePass123' on input[name='user[password]']
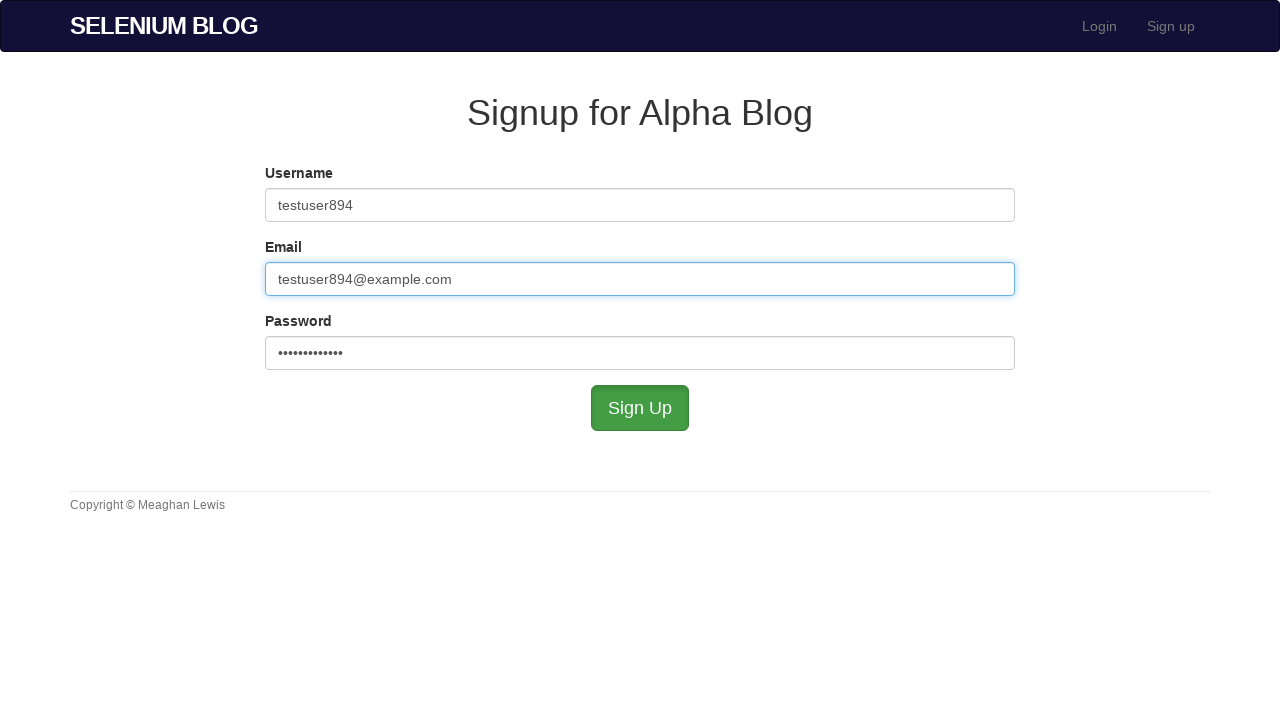

Clicked signup button to submit the form at (640, 408) on xpath=//*[@id='submit']
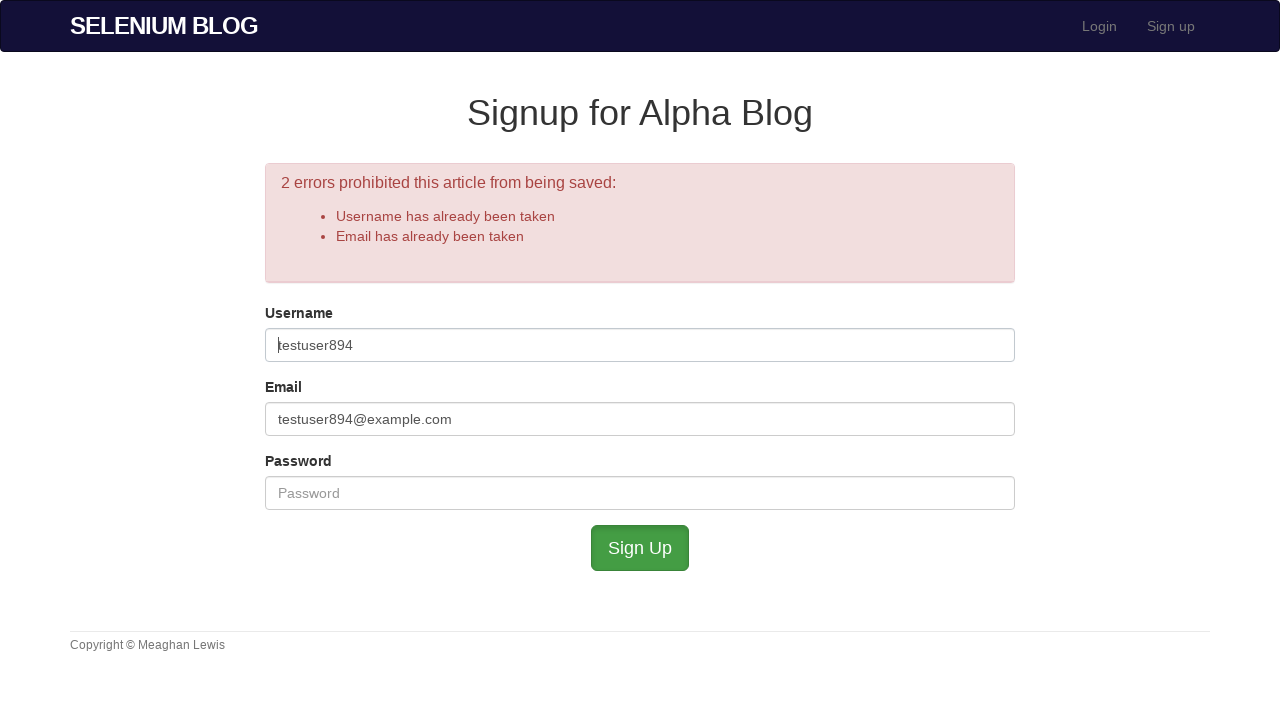

Waited for signup to complete
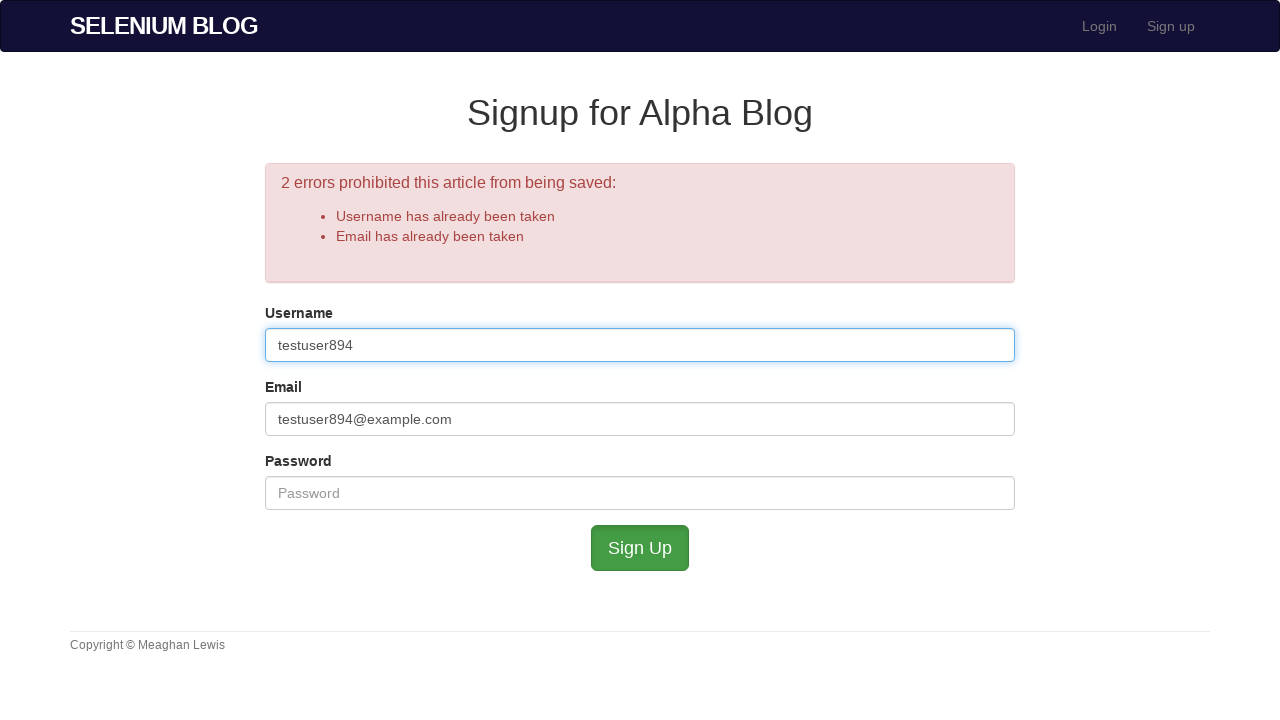

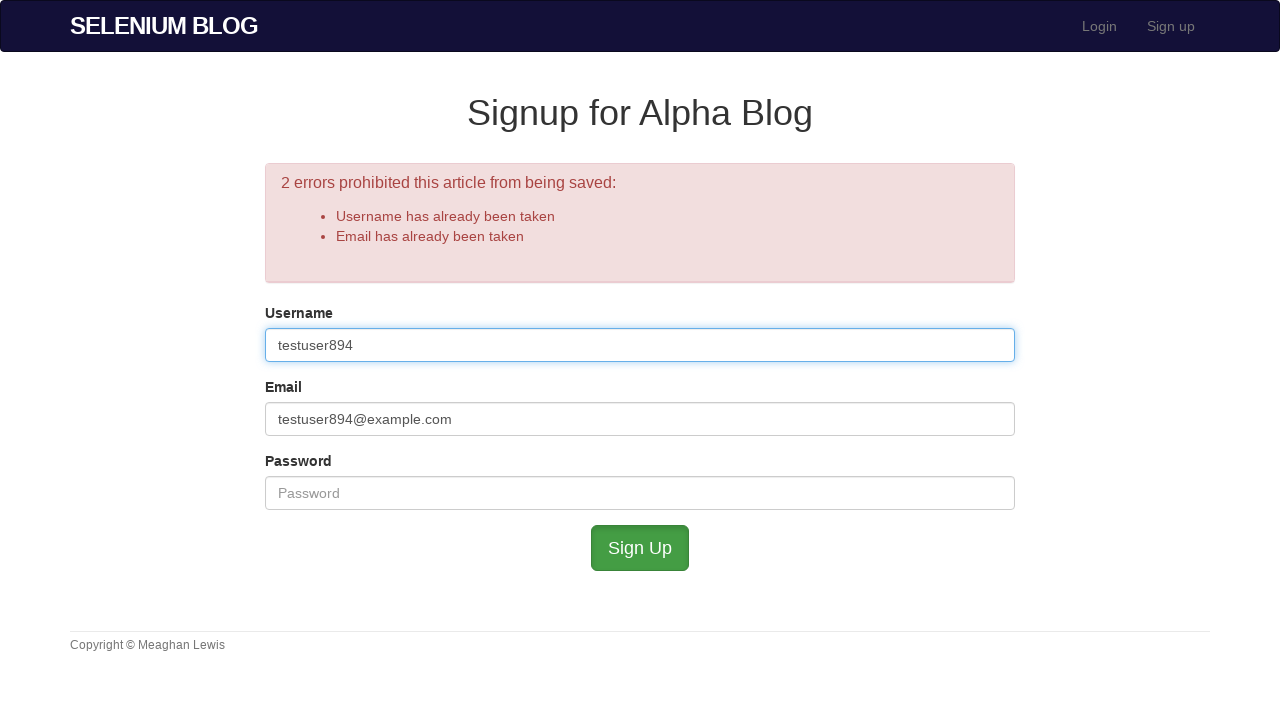